Sets up network request interception to add a custom header to all requests, then navigates to Toyota's website to verify the header modification works.

Starting URL: https://www.toyota.com/

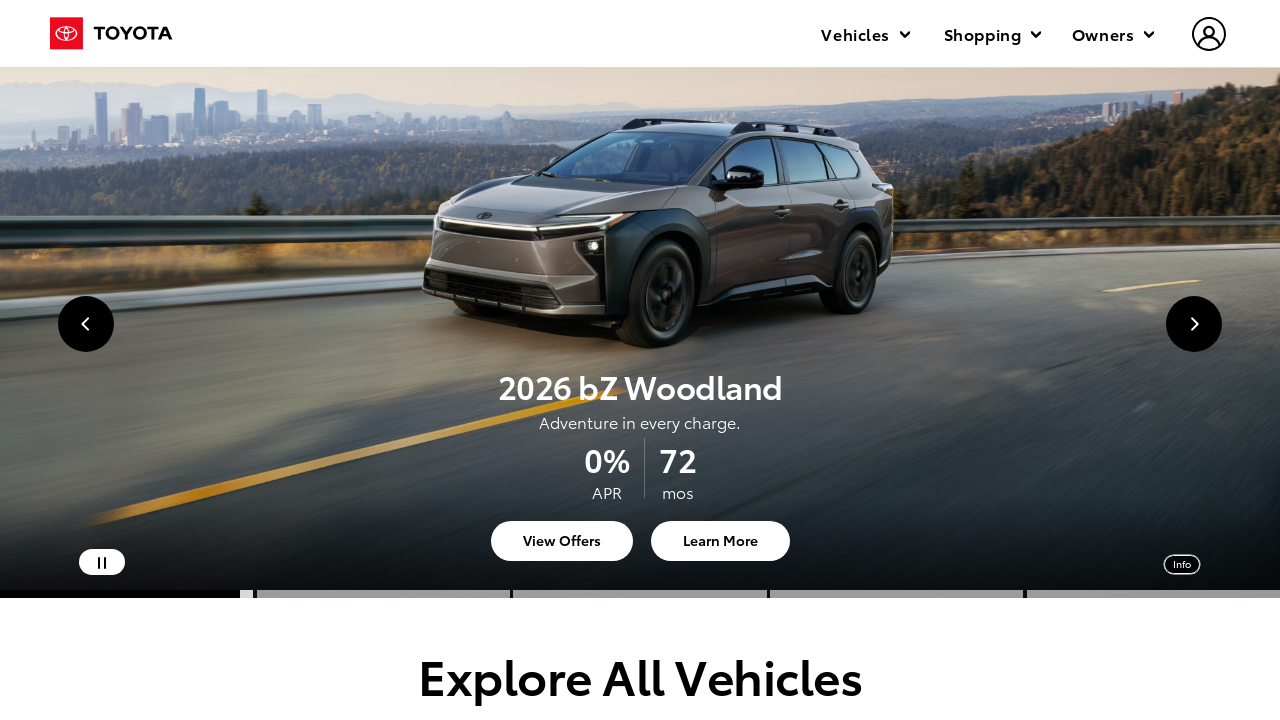

Set up network route interception to inject custom header 'MyHeader: Sadik Header name' to all requests
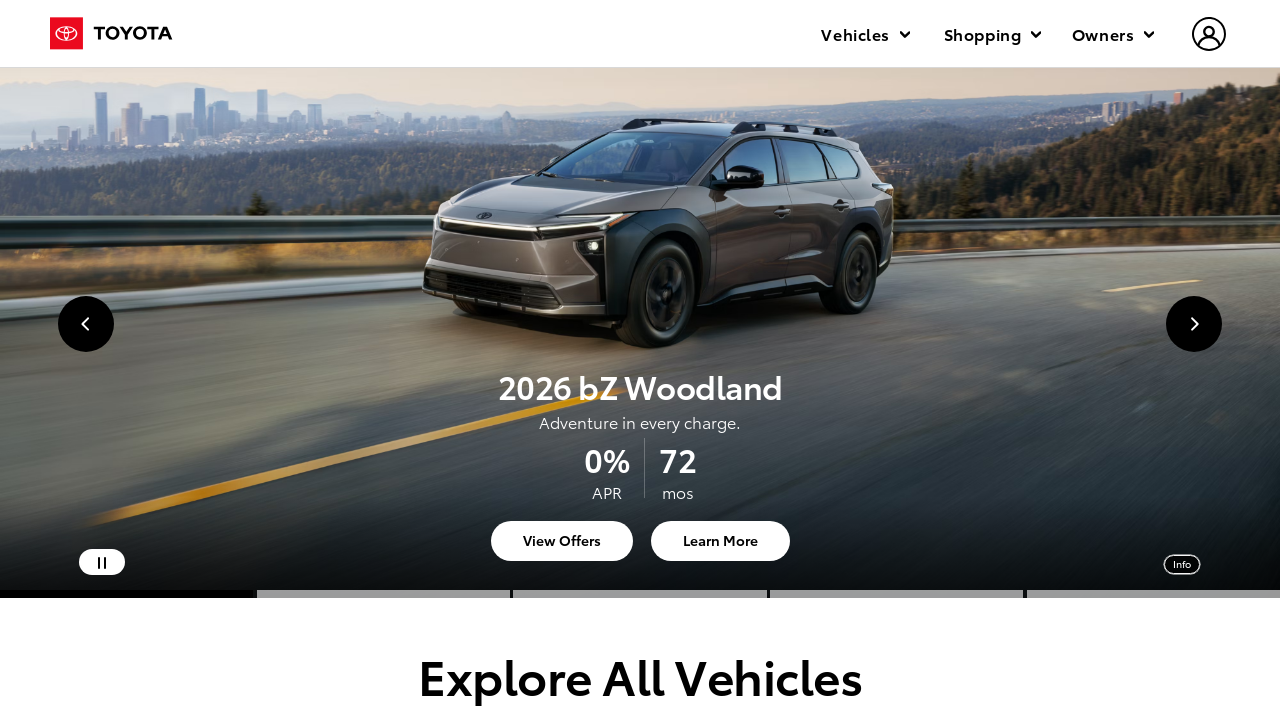

Navigated to Toyota website https://www.toyota.com/
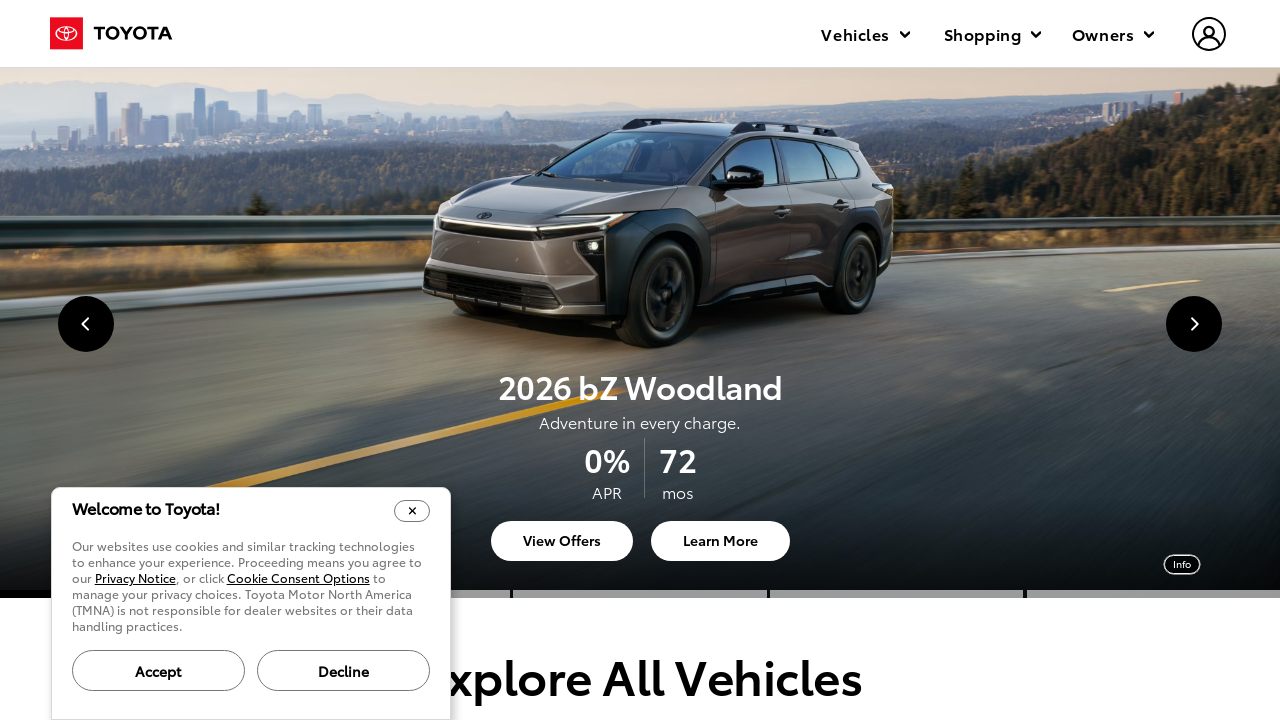

Waited for page to reach domcontentloaded state
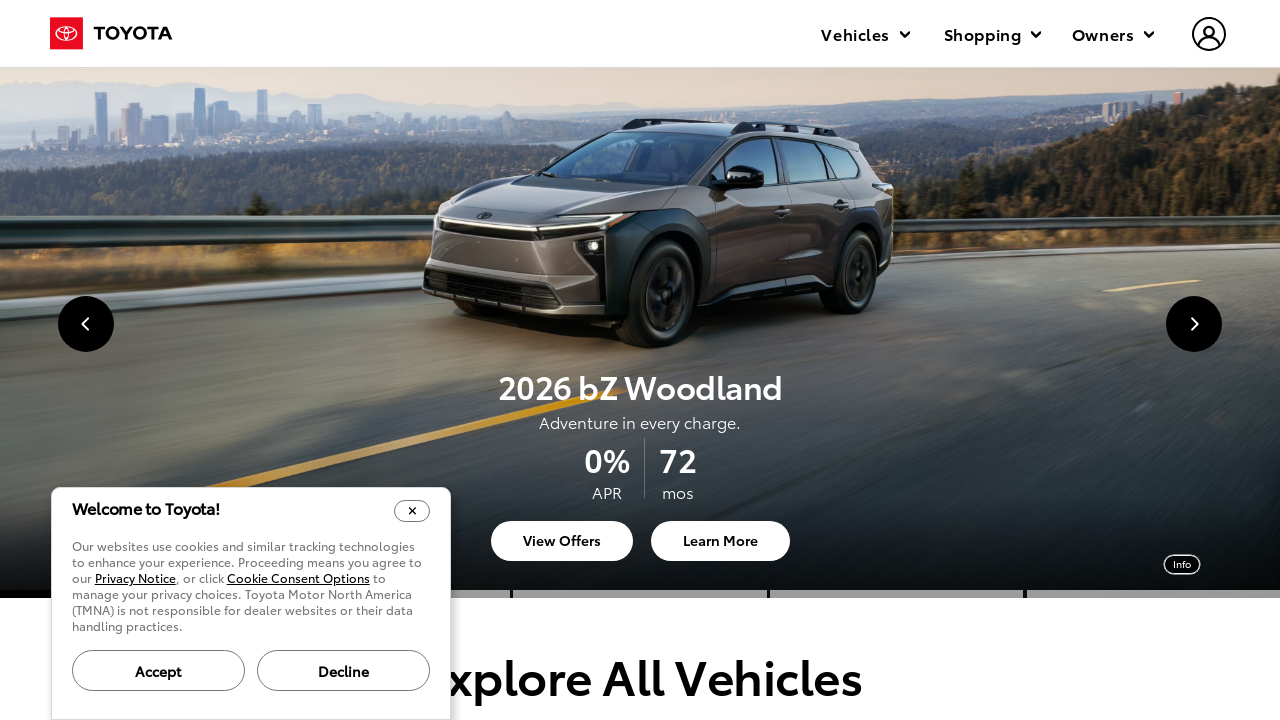

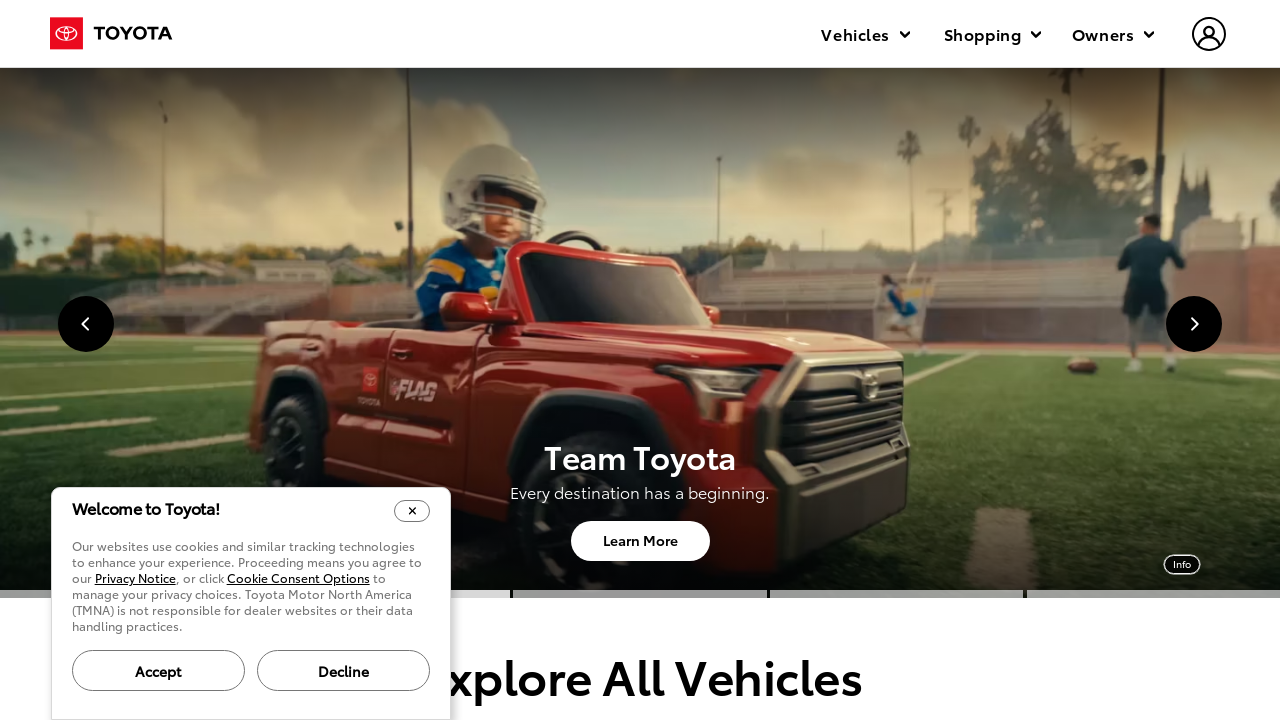